Tests tooltip display when hovering over the number "1.10.32" in text

Starting URL: https://demoqa.com/tool-tips

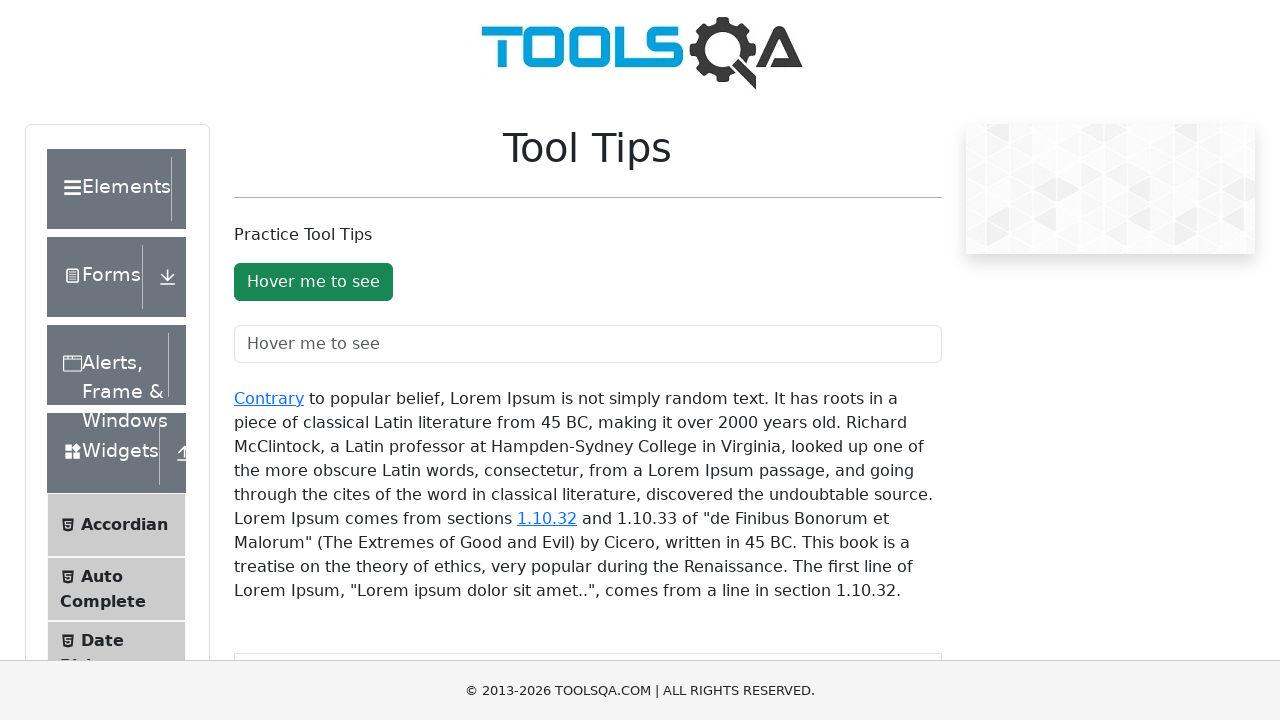

Hovered over the '1.10.32' link in text at (547, 518) on xpath=//div[@id='texToolTopContainer']//a[text()='1.10.32']
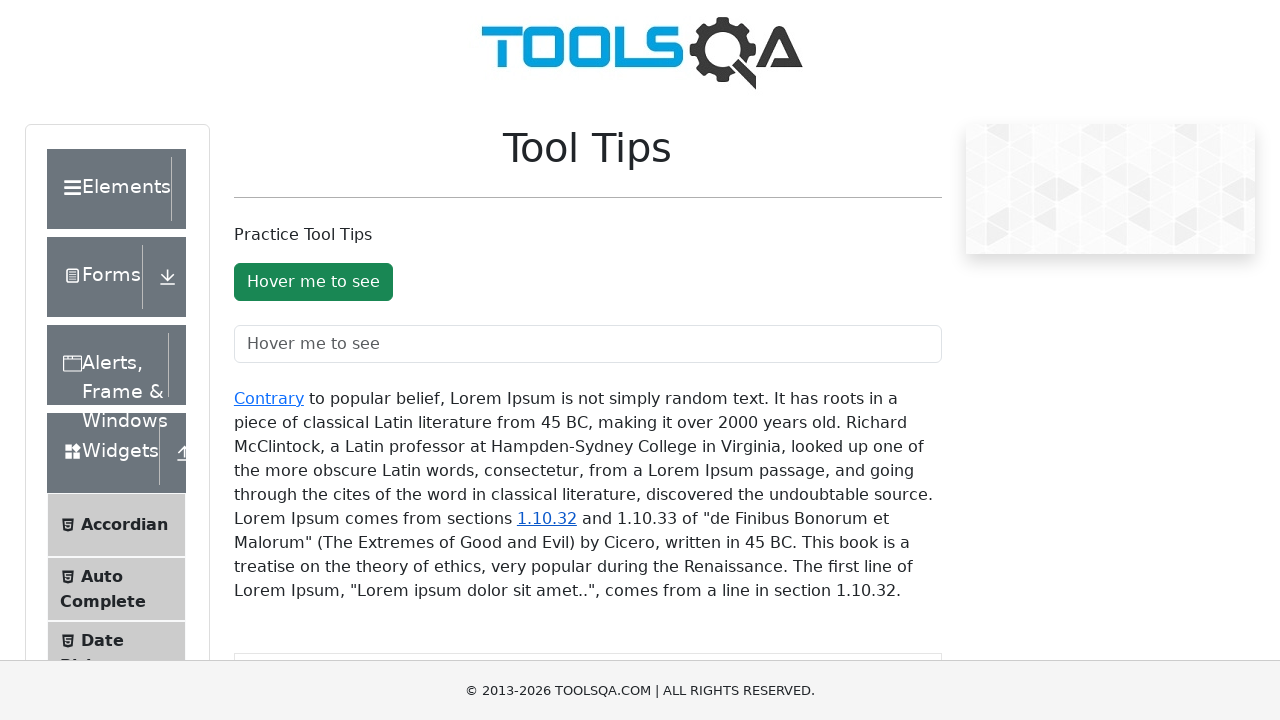

Tooltip appeared on screen
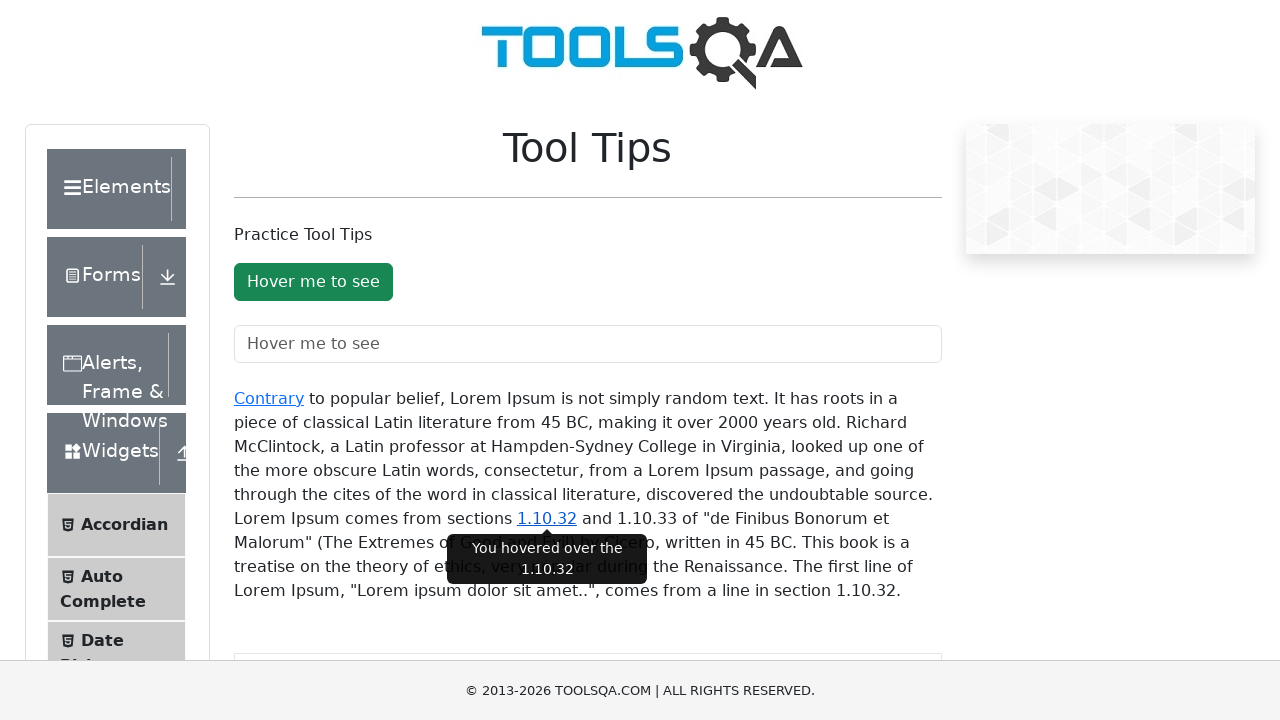

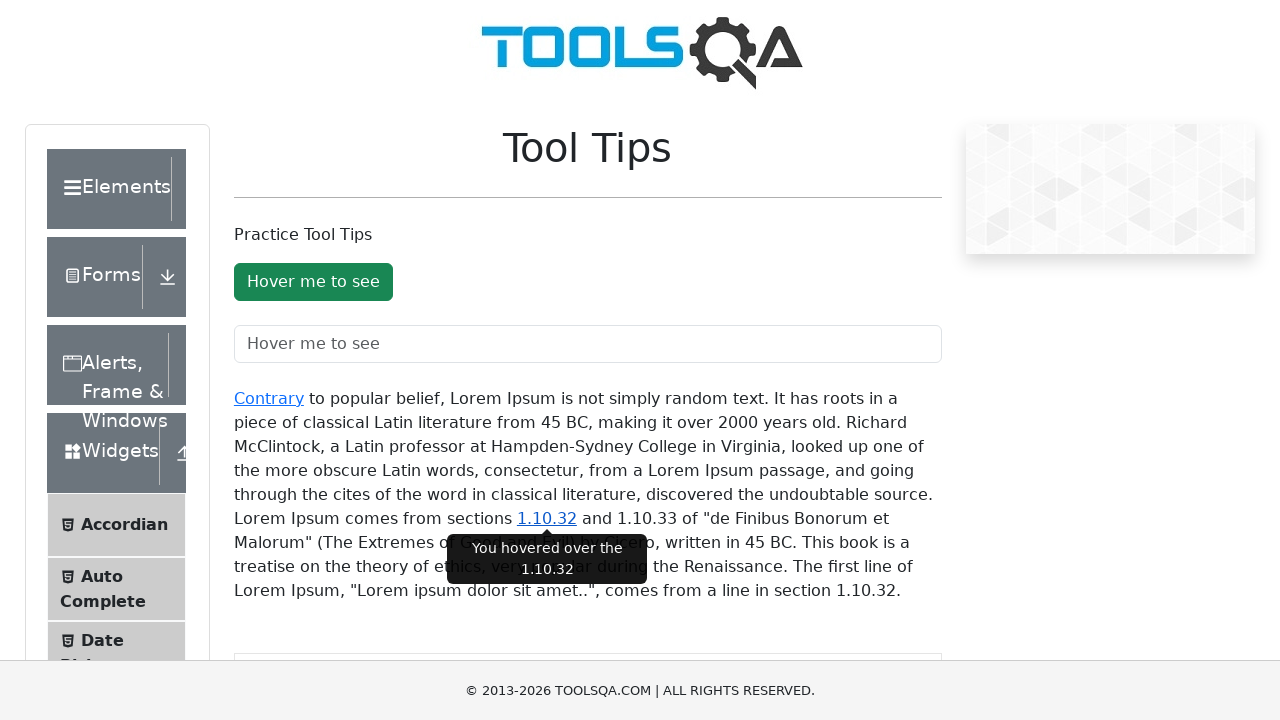